Opens the Flipkart website homepage and maximizes the browser window

Starting URL: https://www.flipkart.com

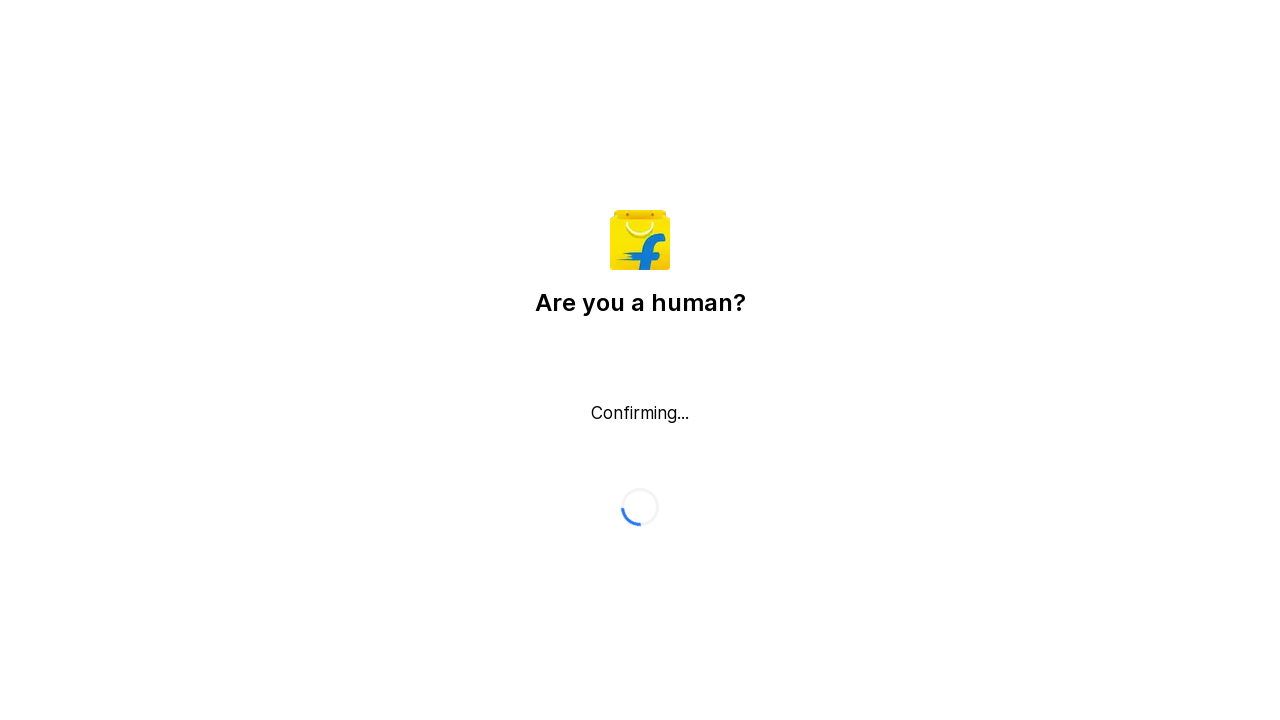

Set viewport size to 1920x1080
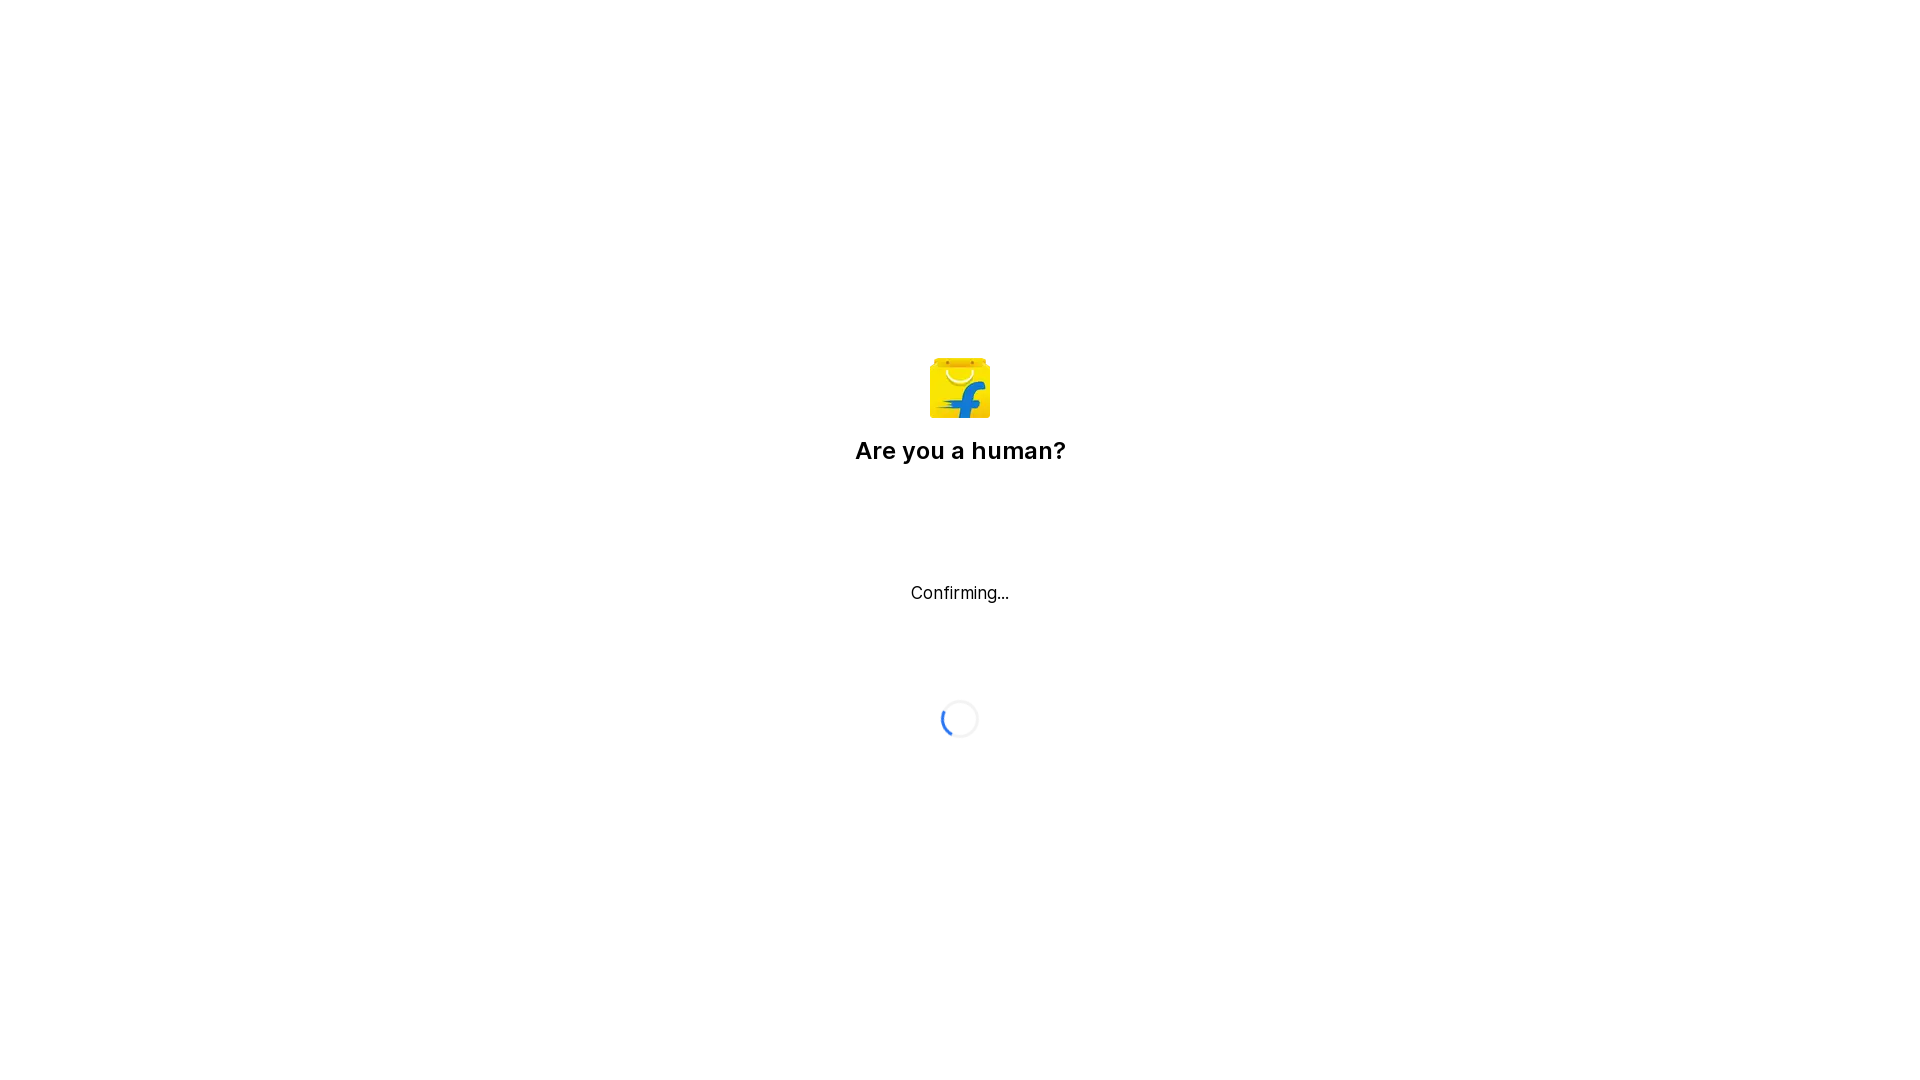

Page loaded and DOM content ready
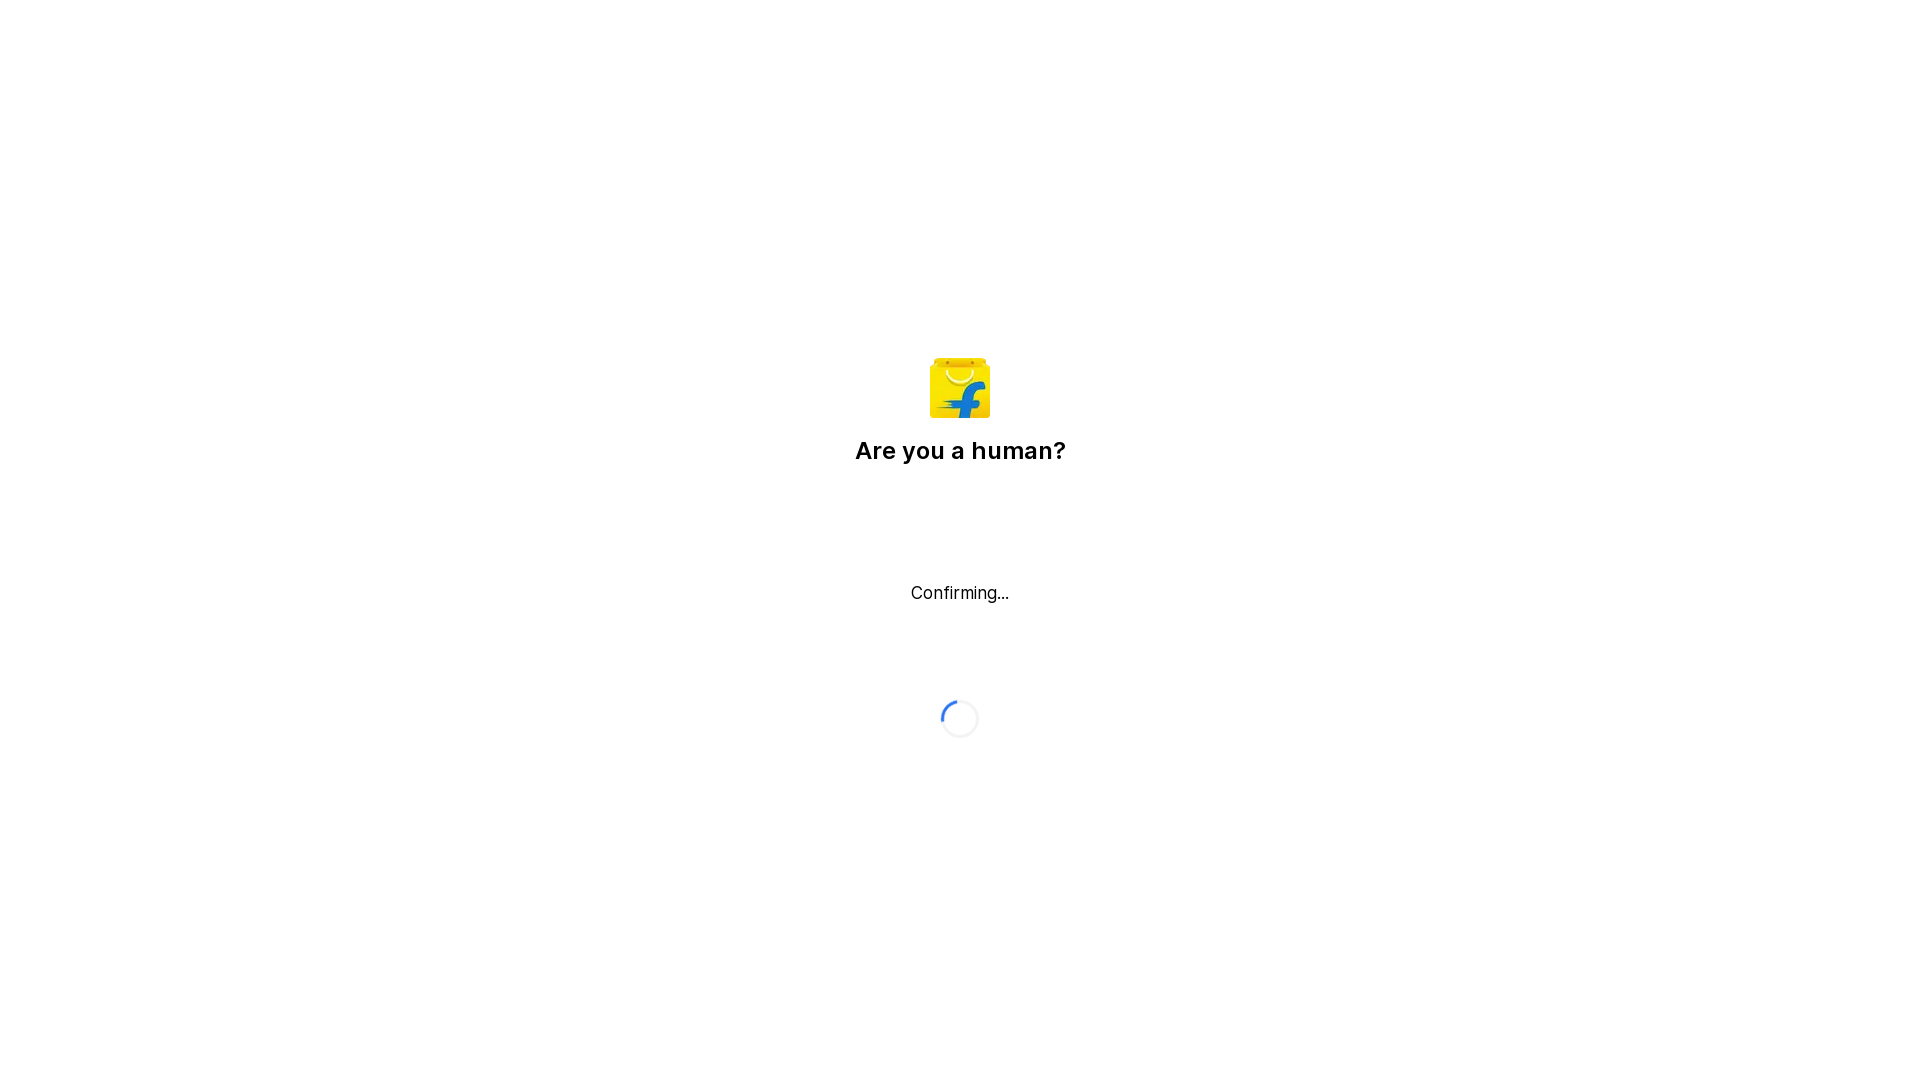

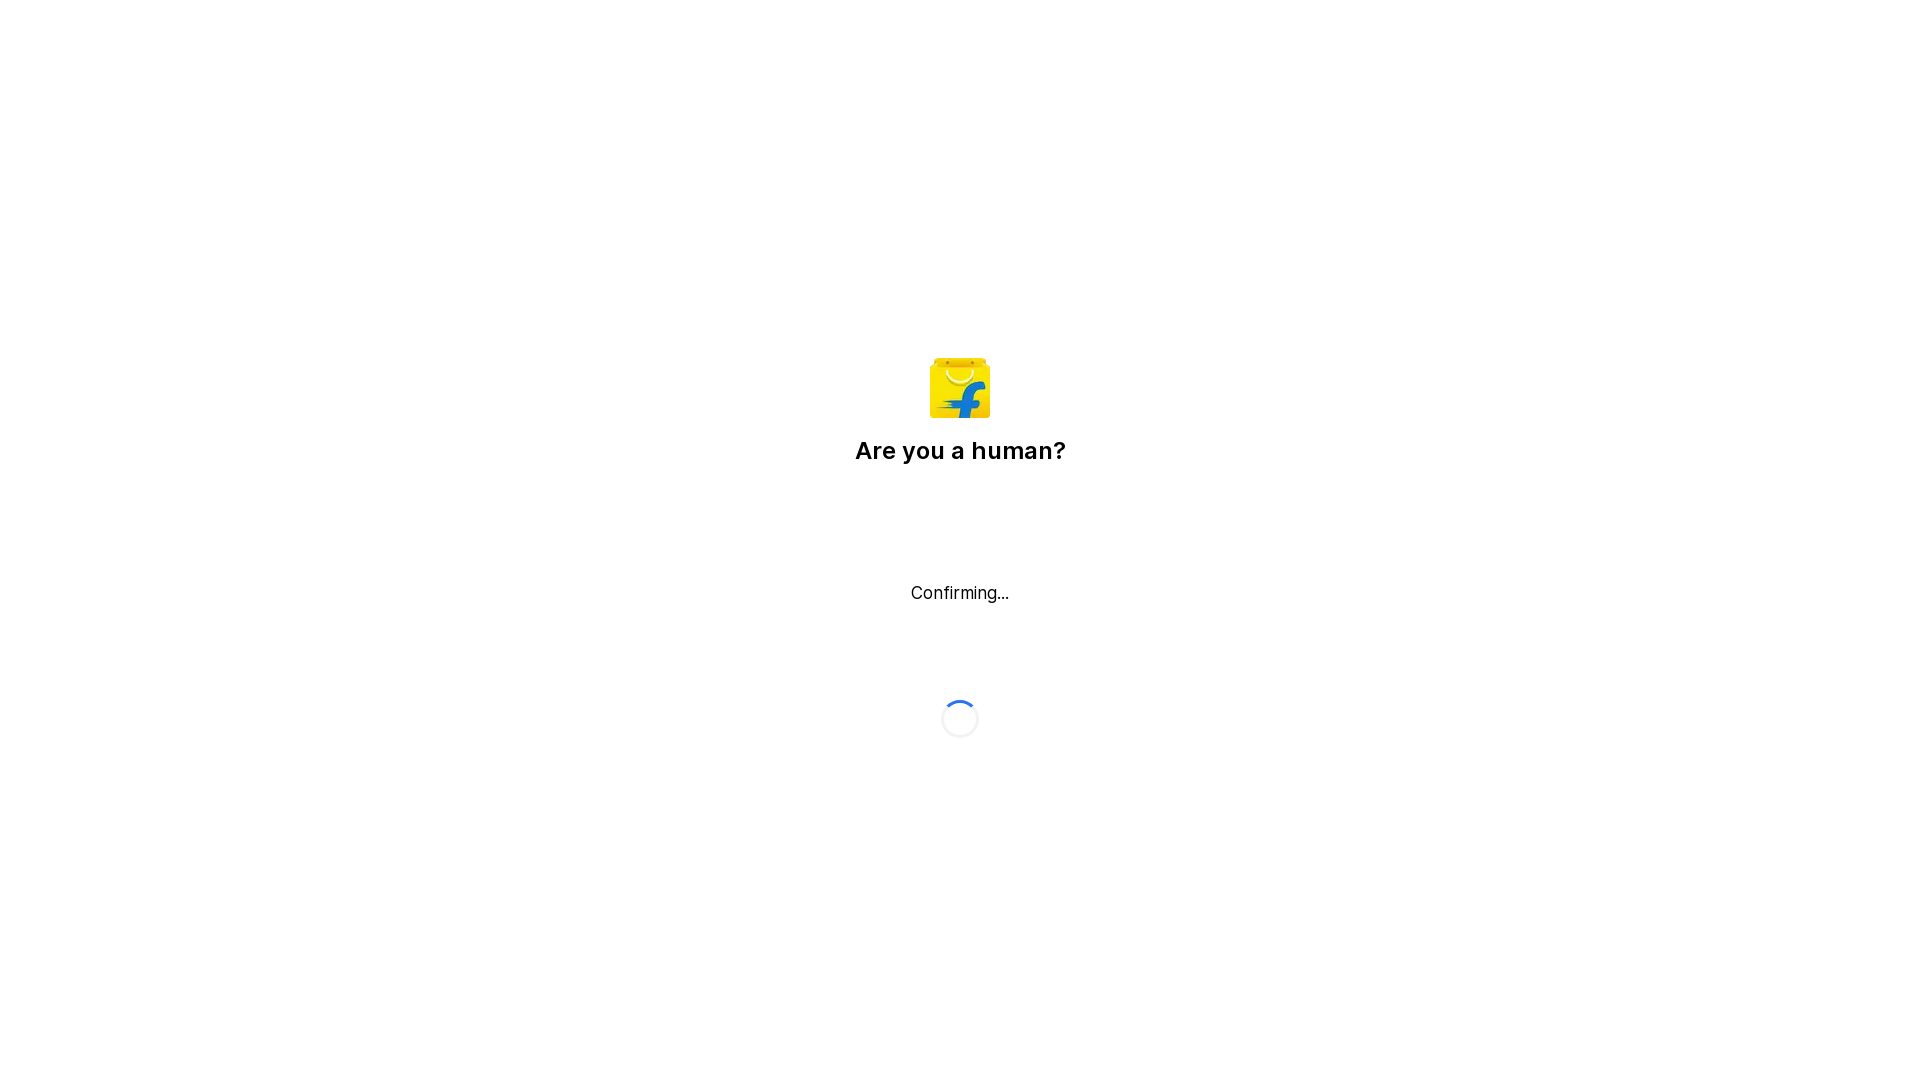